Tests the add/remove elements functionality by clicking the "Add Element" button 5 times and verifying that delete buttons are created.

Starting URL: http://the-internet.herokuapp.com/add_remove_elements/

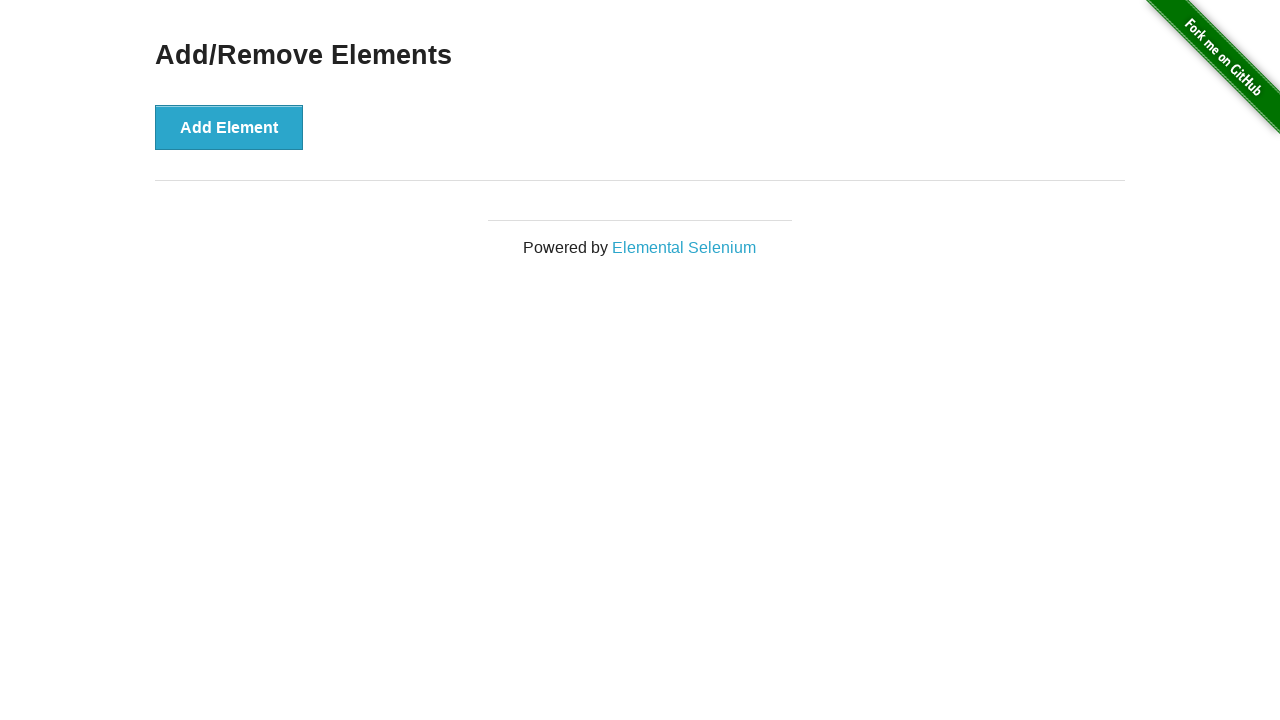

Navigated to add/remove elements page
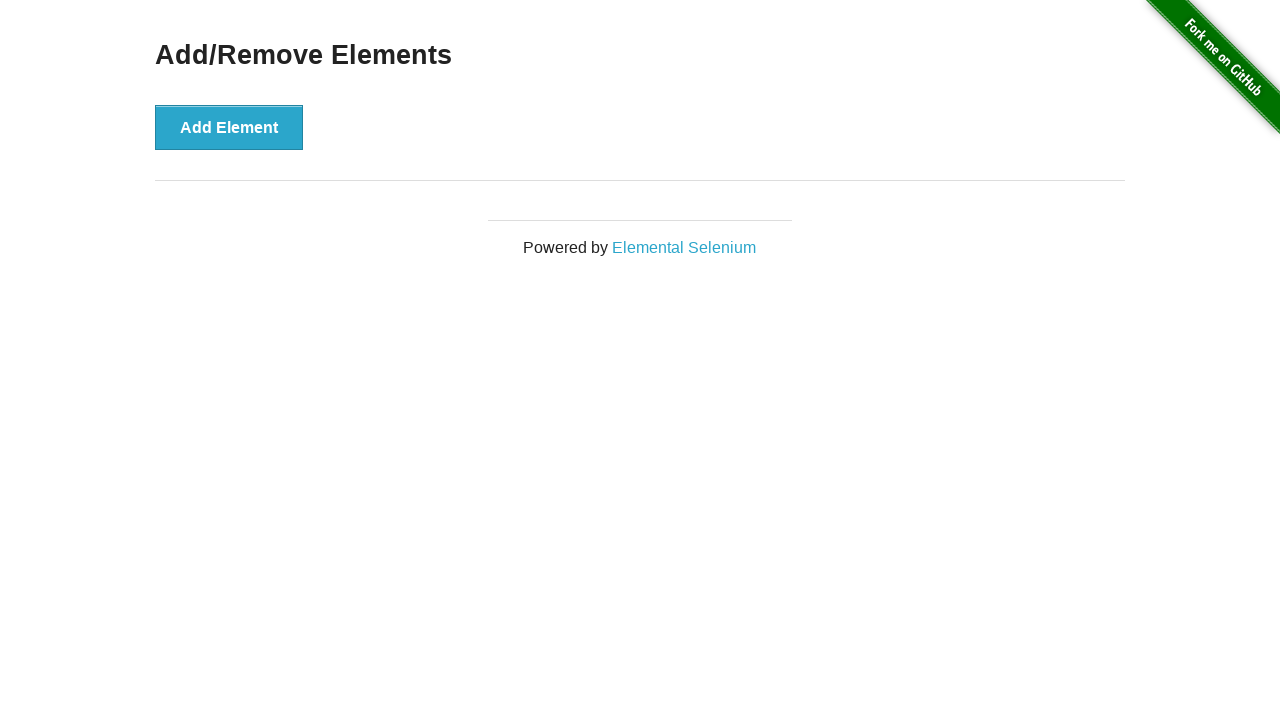

Clicked 'Add Element' button at (229, 127) on xpath=//button[text()='Add Element']
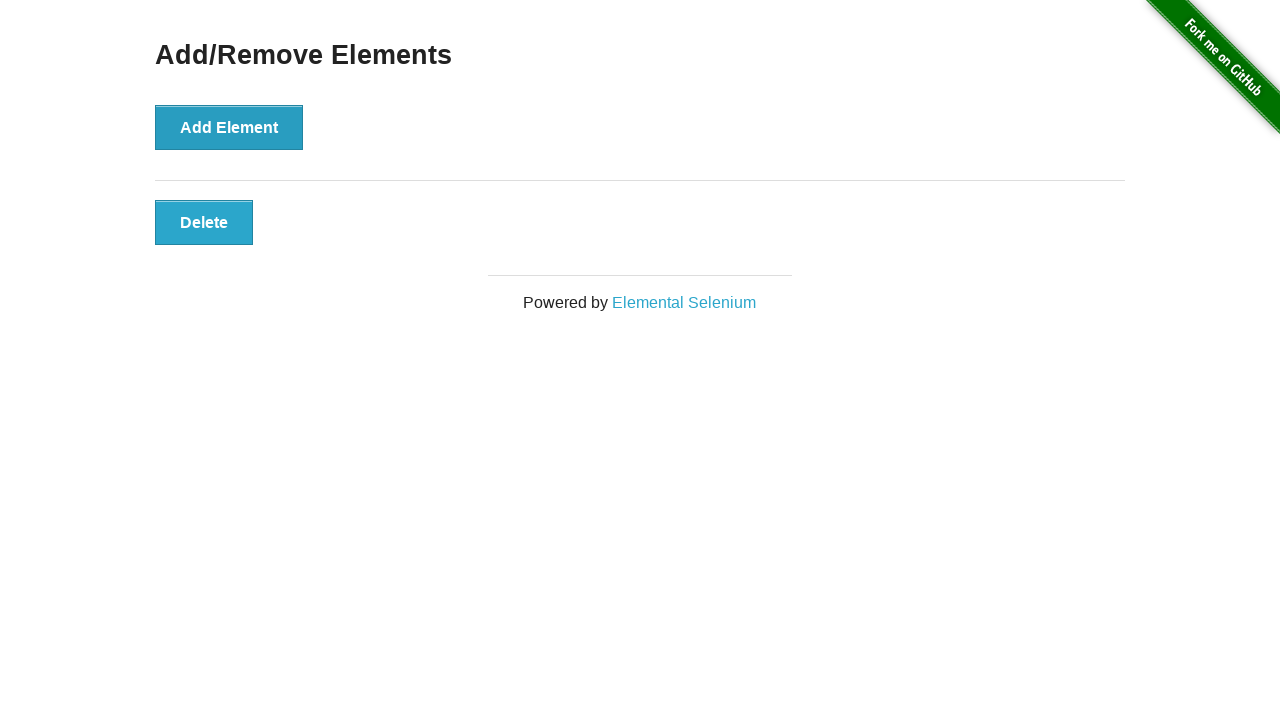

Clicked 'Add Element' button at (229, 127) on xpath=//button[text()='Add Element']
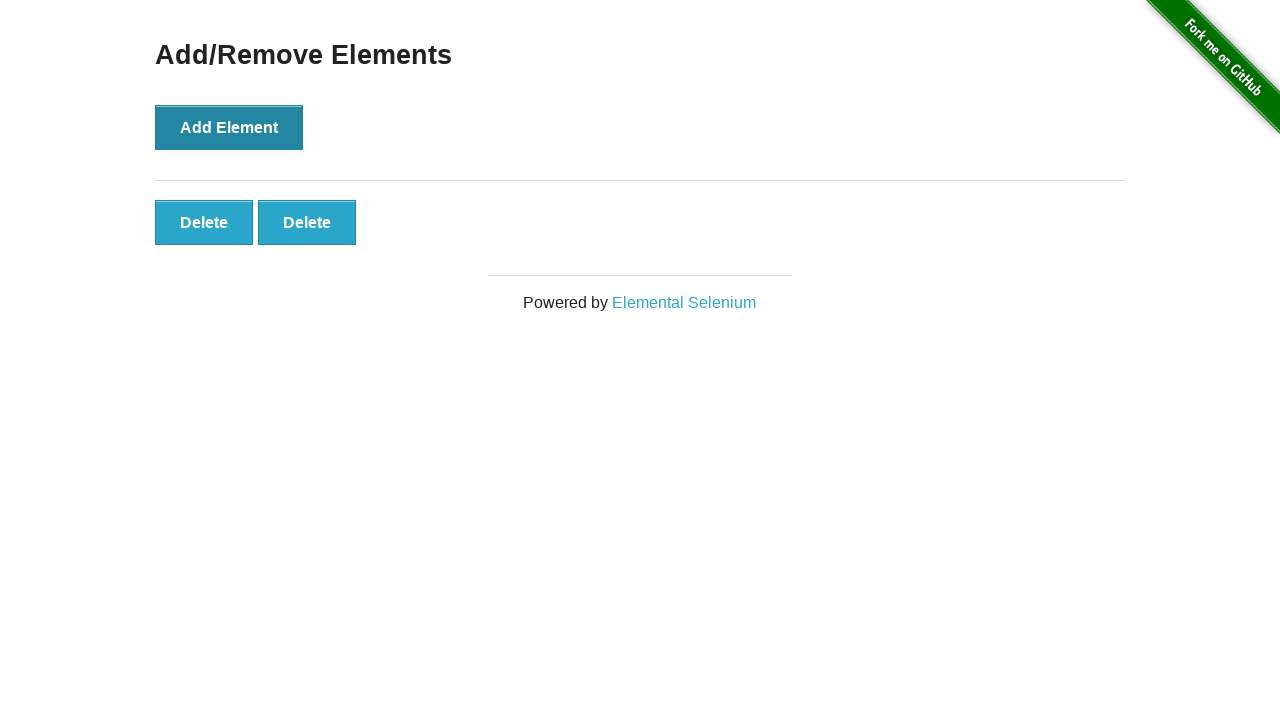

Clicked 'Add Element' button at (229, 127) on xpath=//button[text()='Add Element']
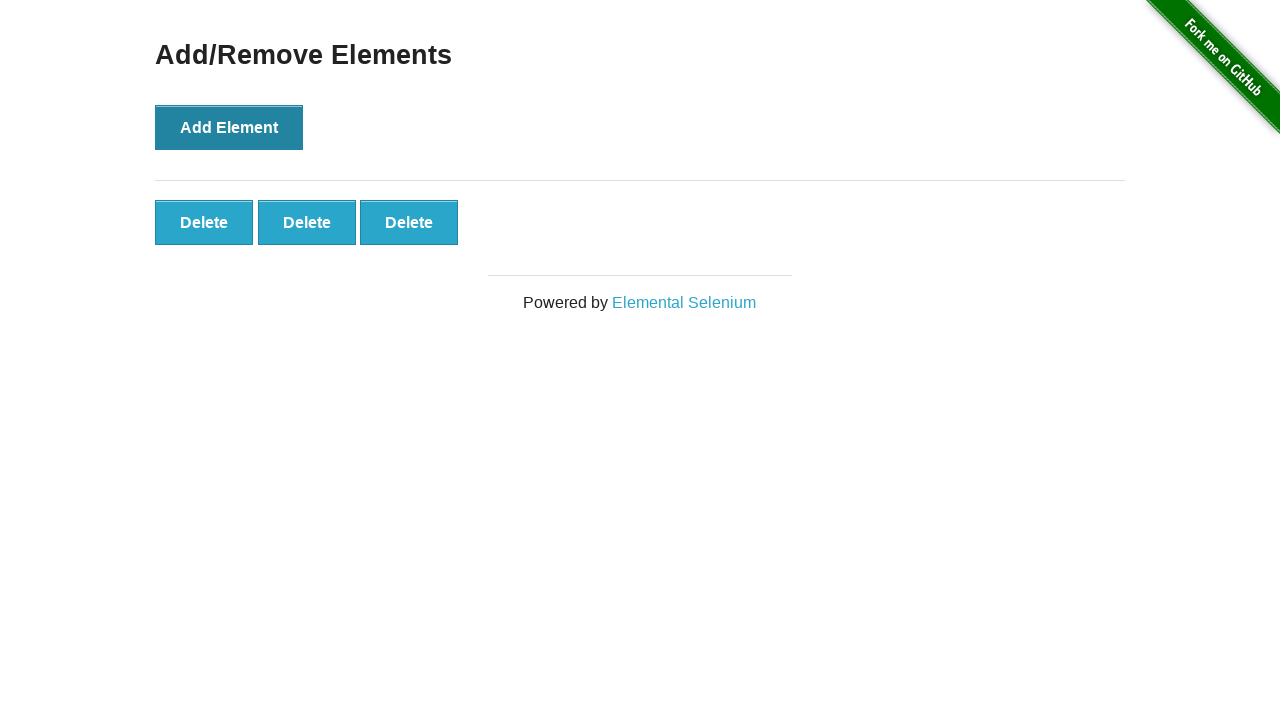

Clicked 'Add Element' button at (229, 127) on xpath=//button[text()='Add Element']
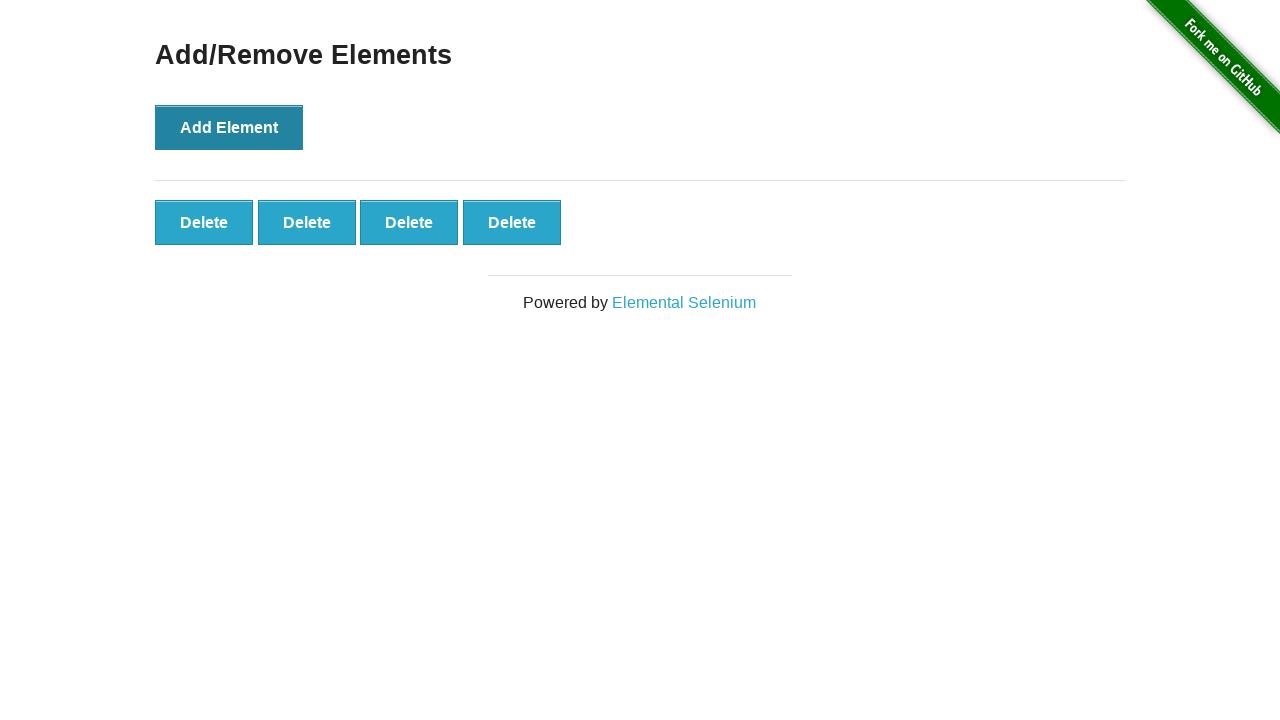

Clicked 'Add Element' button at (229, 127) on xpath=//button[text()='Add Element']
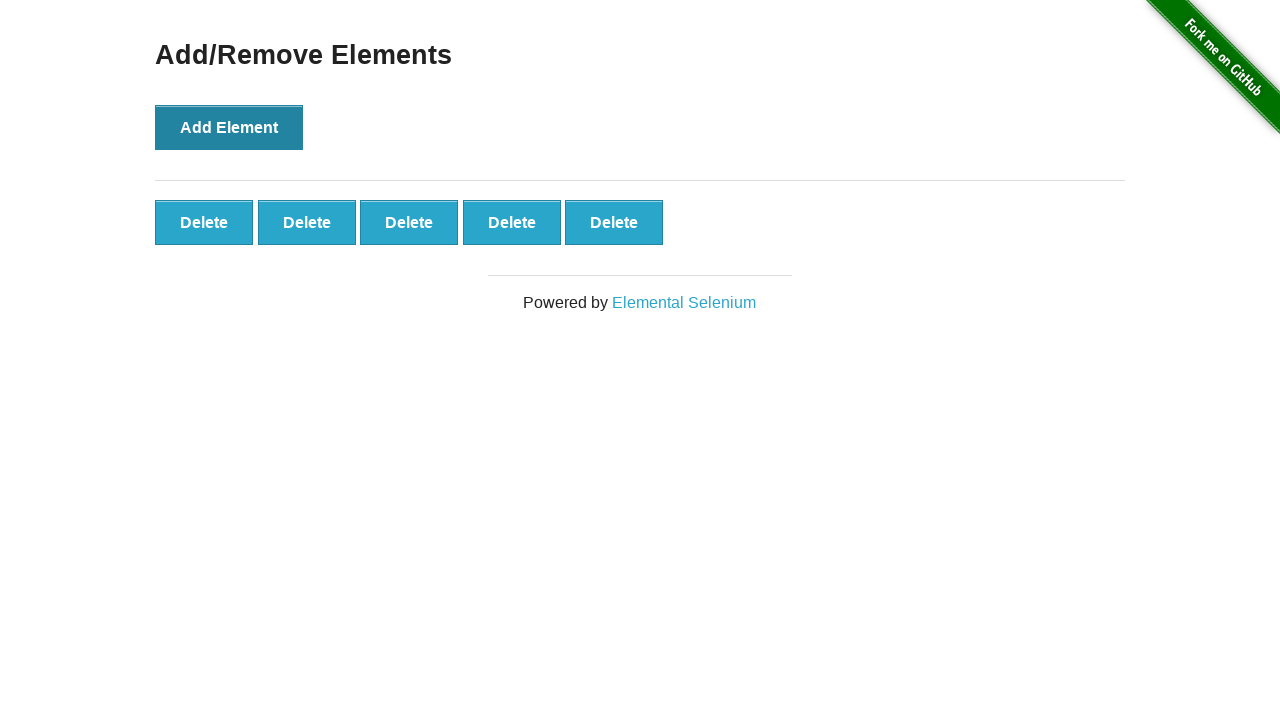

Delete buttons appeared after adding elements
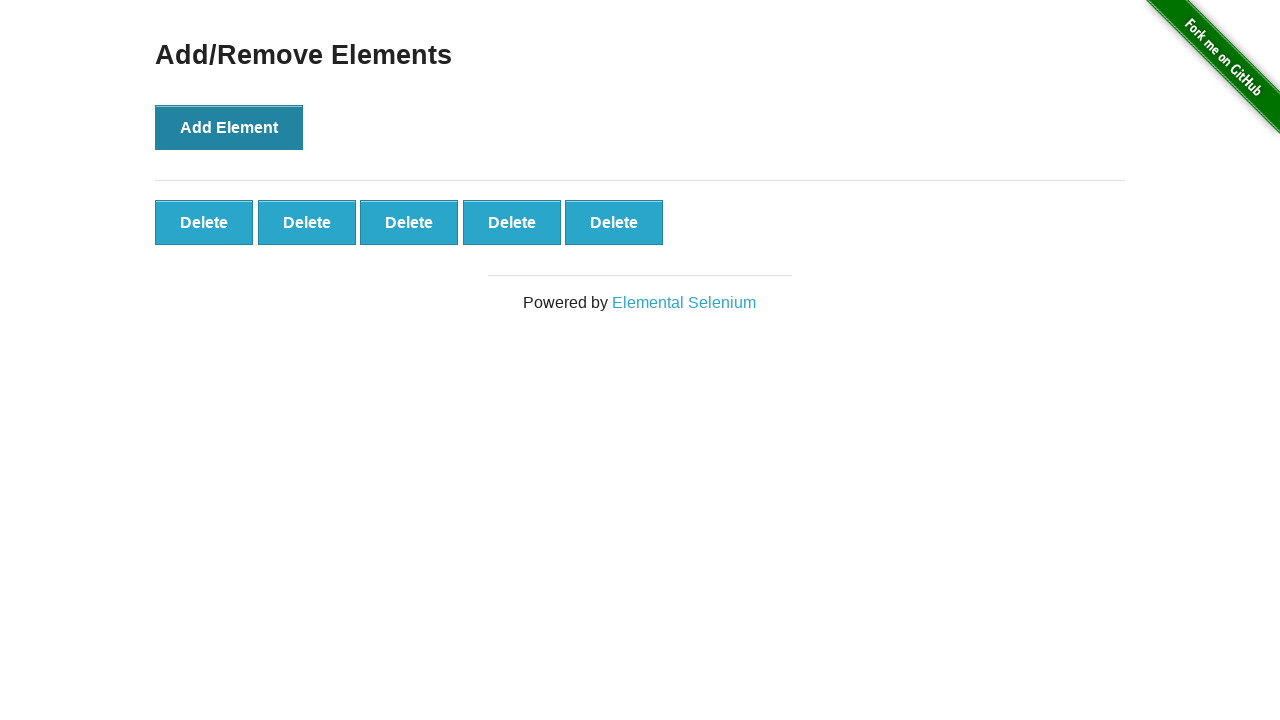

Verified 5 delete buttons are present
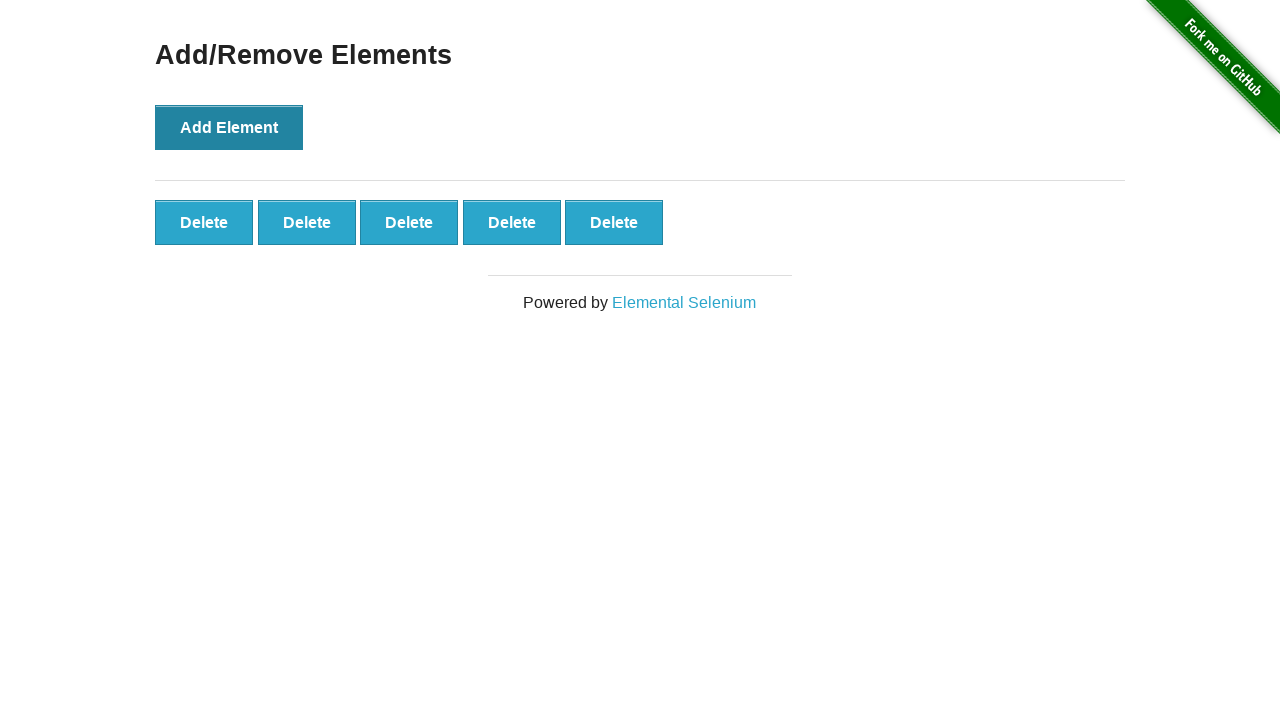

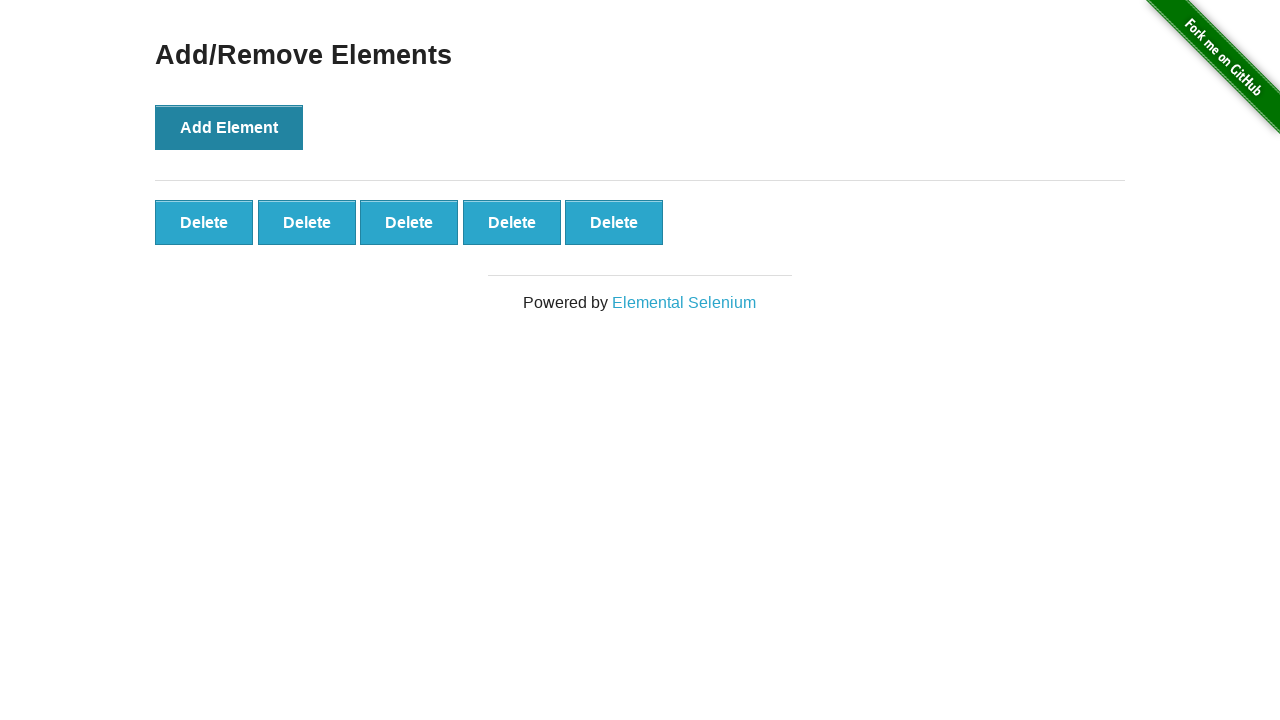